Navigates to the Faircent website and verifies that links are present on the page

Starting URL: https://www.faircent.com

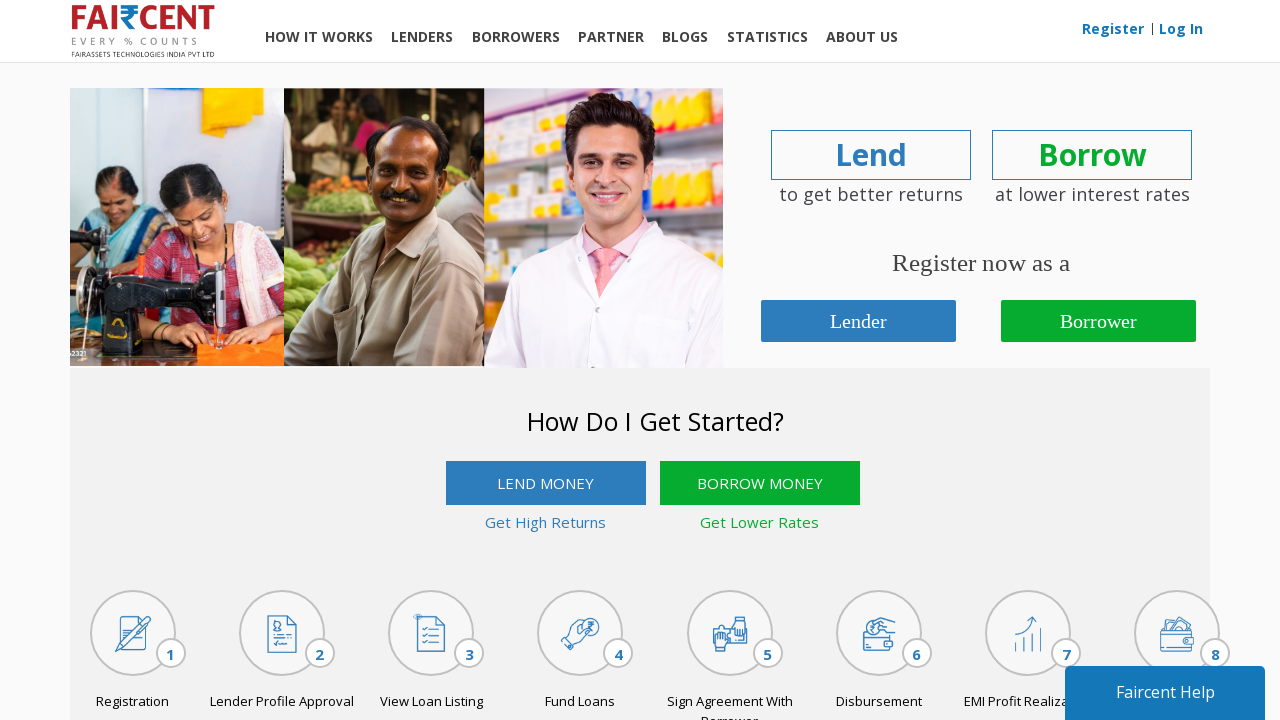

Navigated to https://www.faircent.com
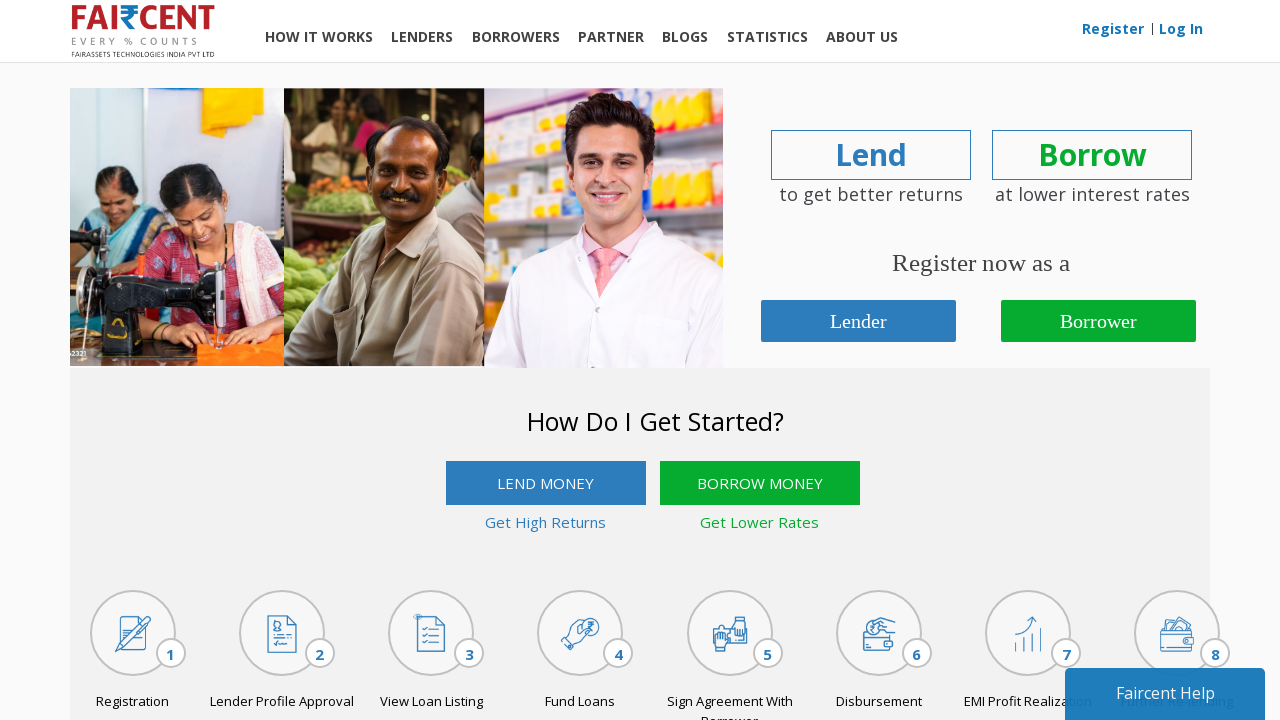

Page loaded and network idle state reached
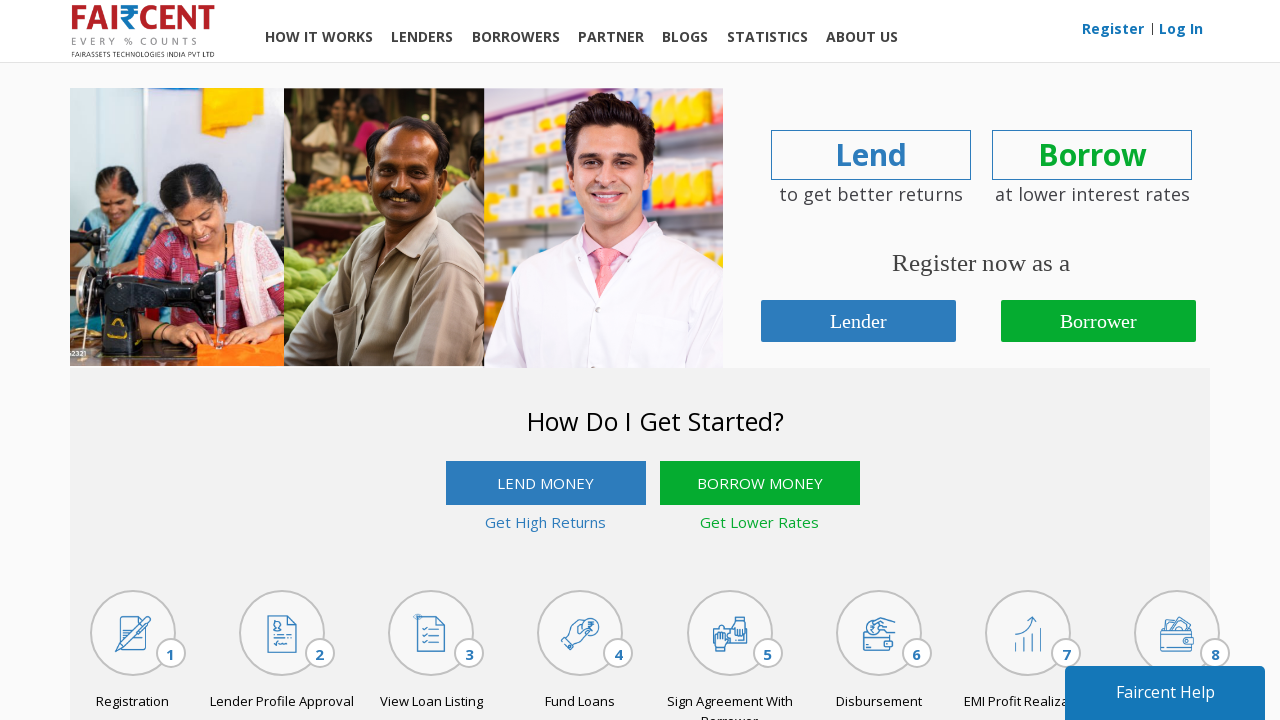

Retrieved all anchor tag elements from the page
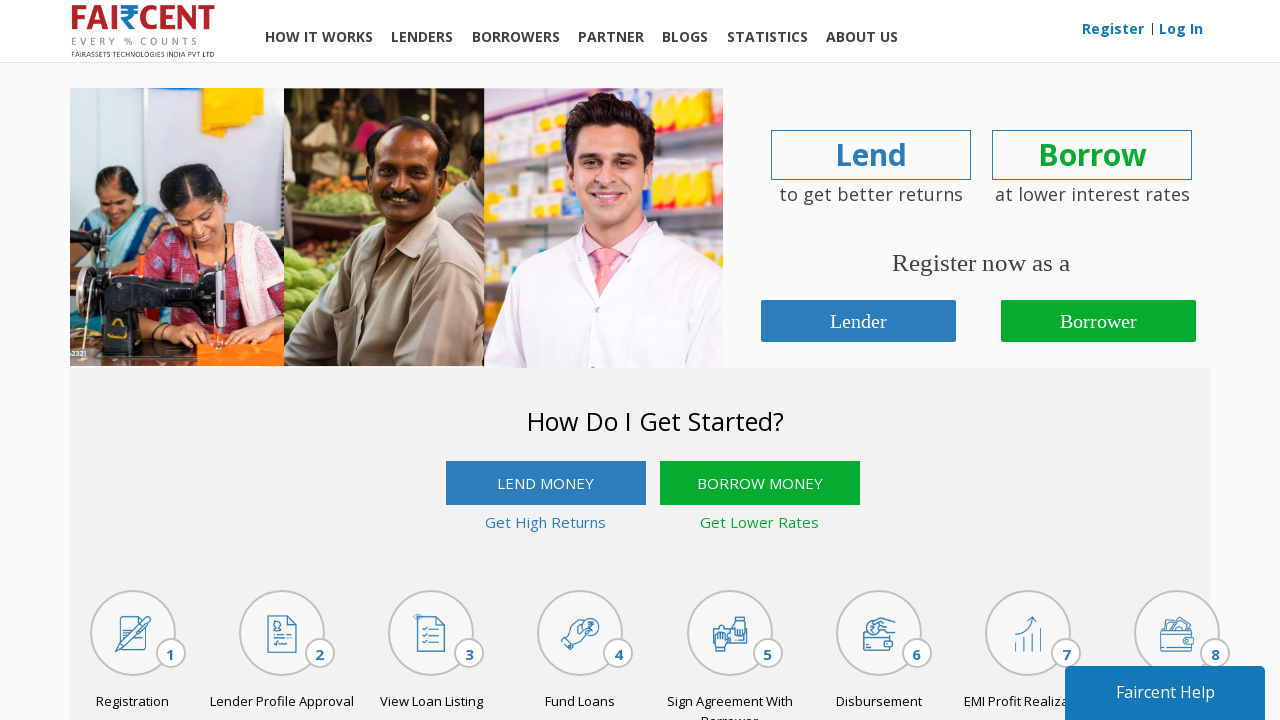

Verified that links are present on the page - found 269 links
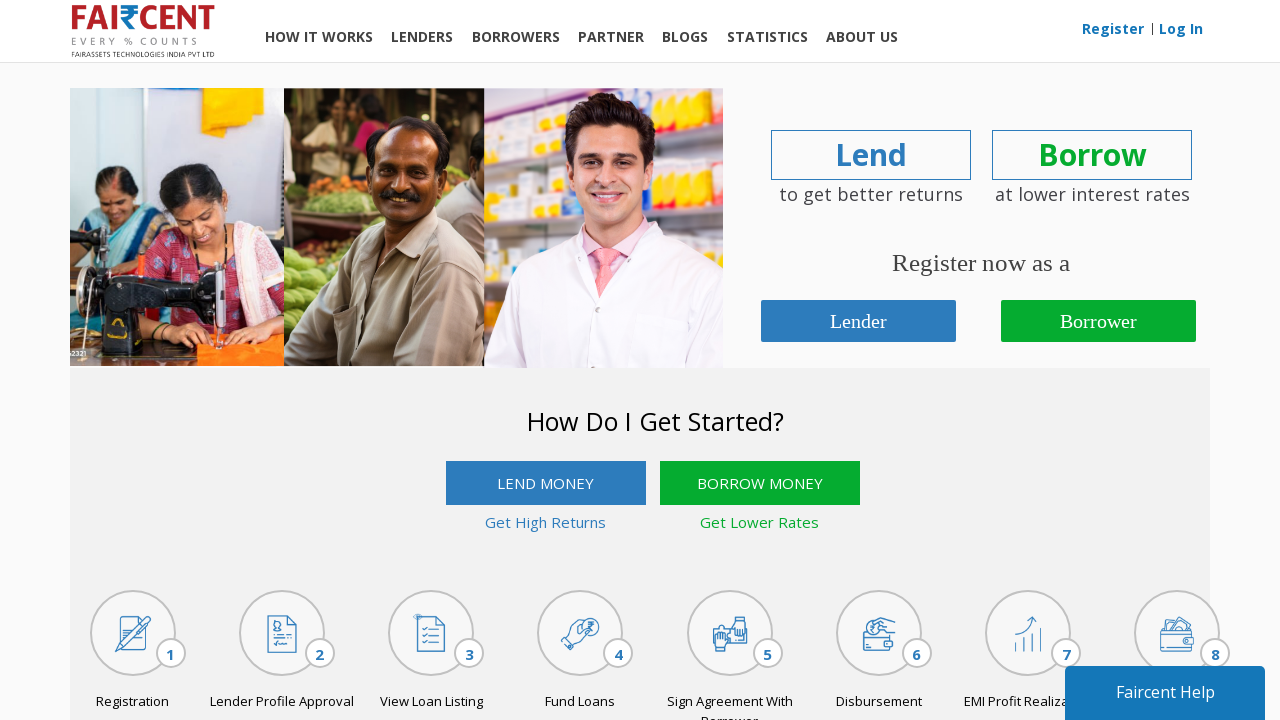

Test completed successfully - 269 links confirmed on Faircent website
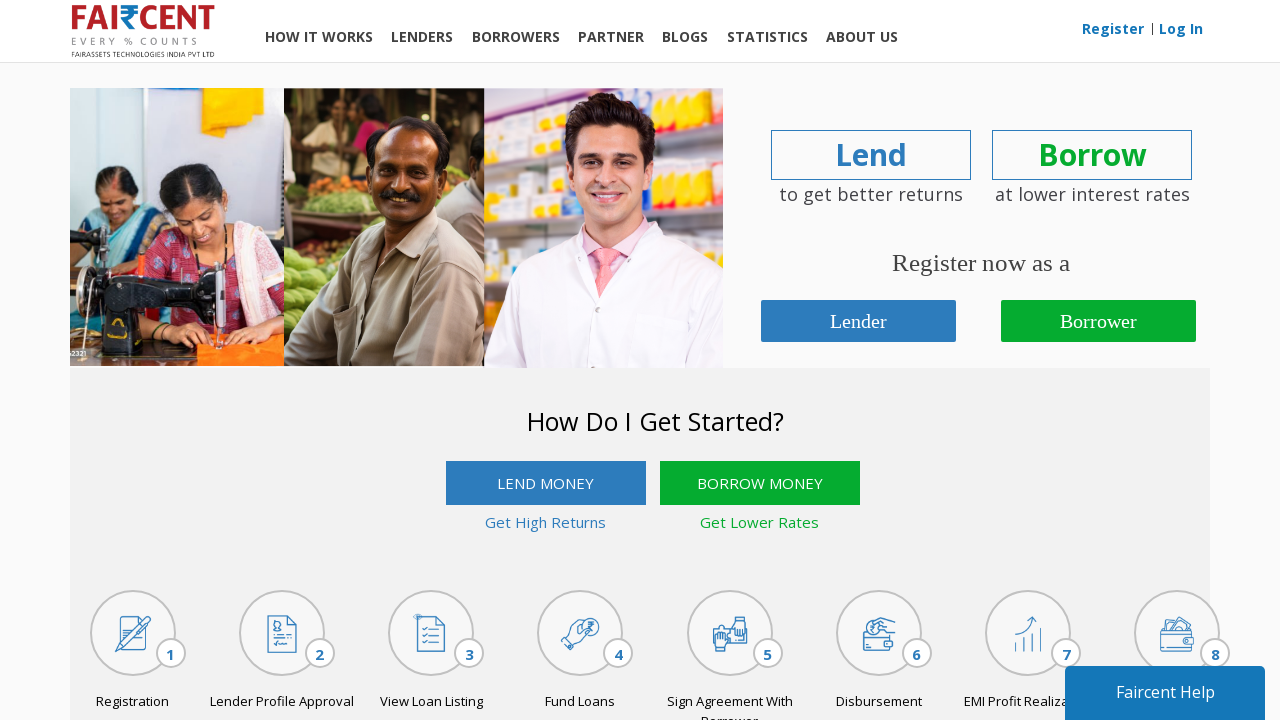

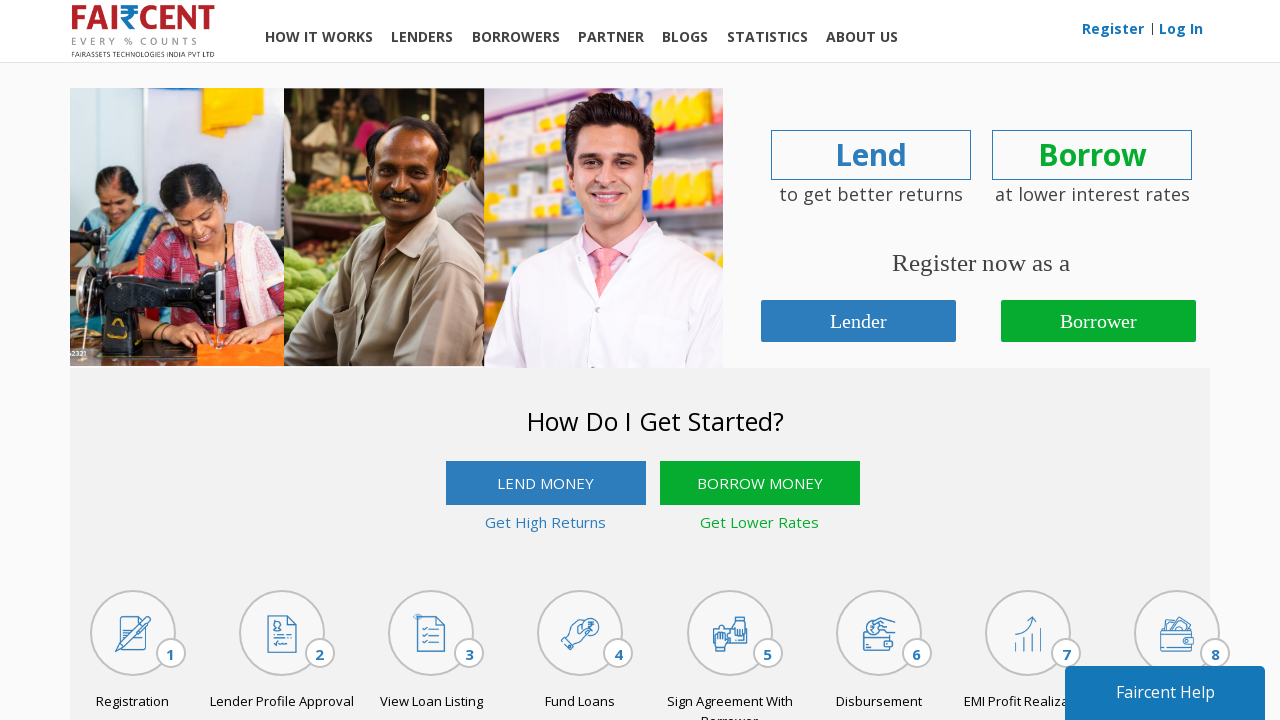